Tests email subscription feature by scrolling to footer, entering email address and clicking subscribe button

Starting URL: https://automationexercise.com

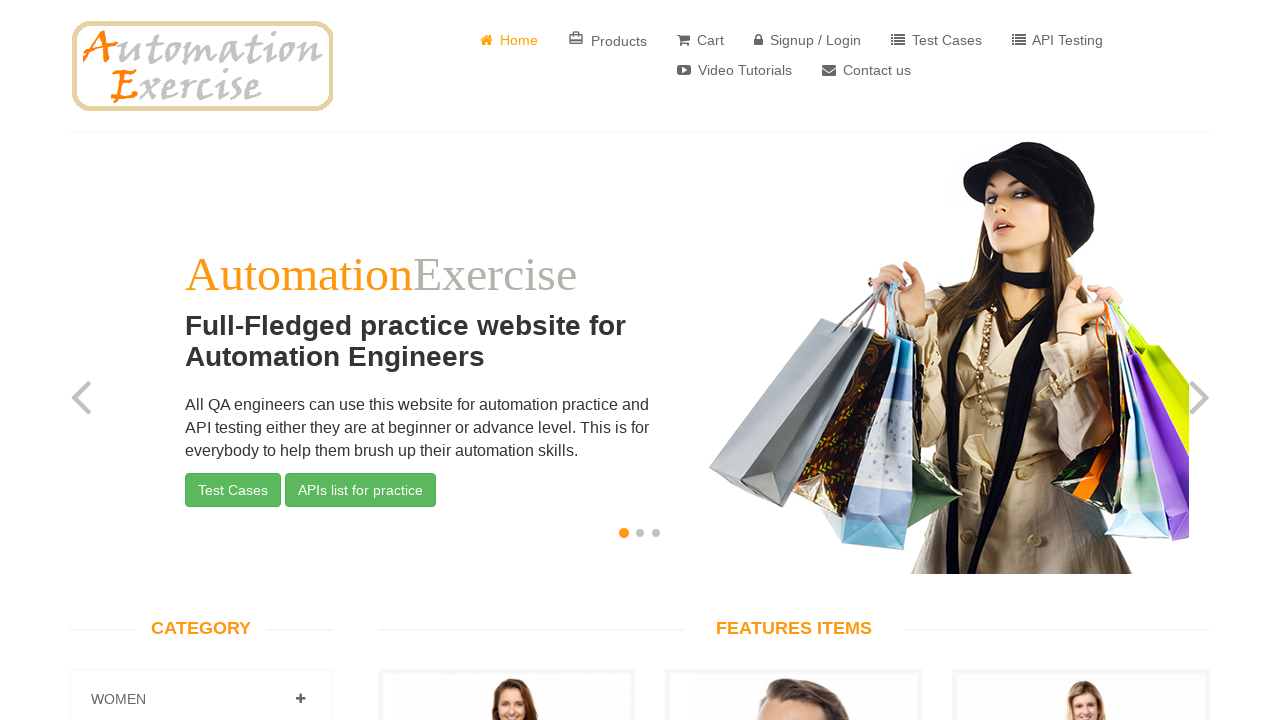

Scrolled down to subscription section in footer
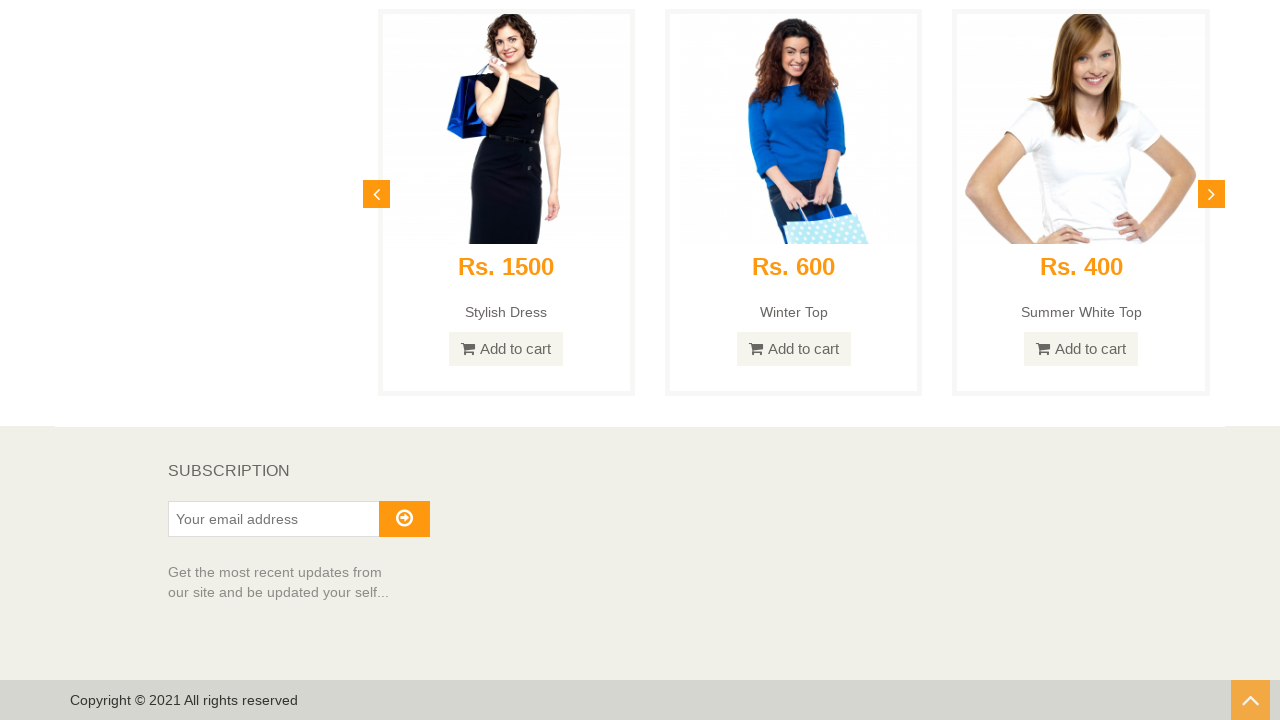

Filled subscription email field with 'subscriber456@example.com' on input#susbscribe_email
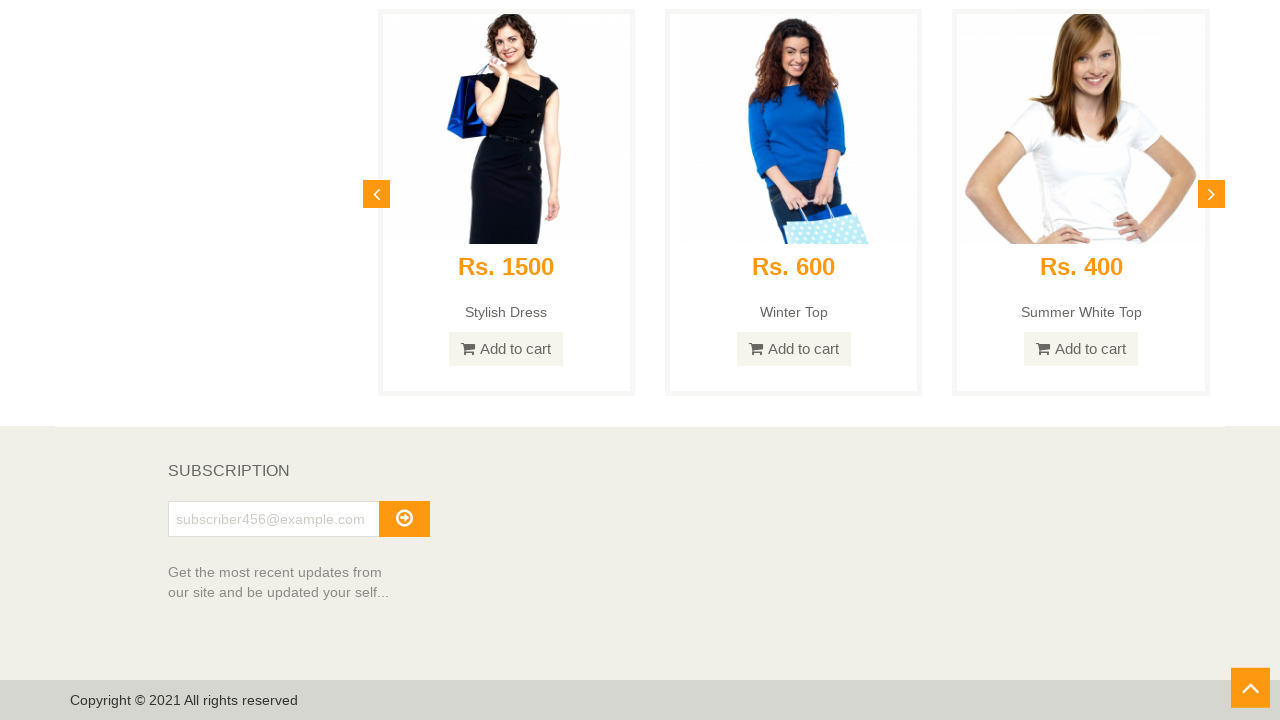

Clicked subscribe button at (404, 519) on button#subscribe
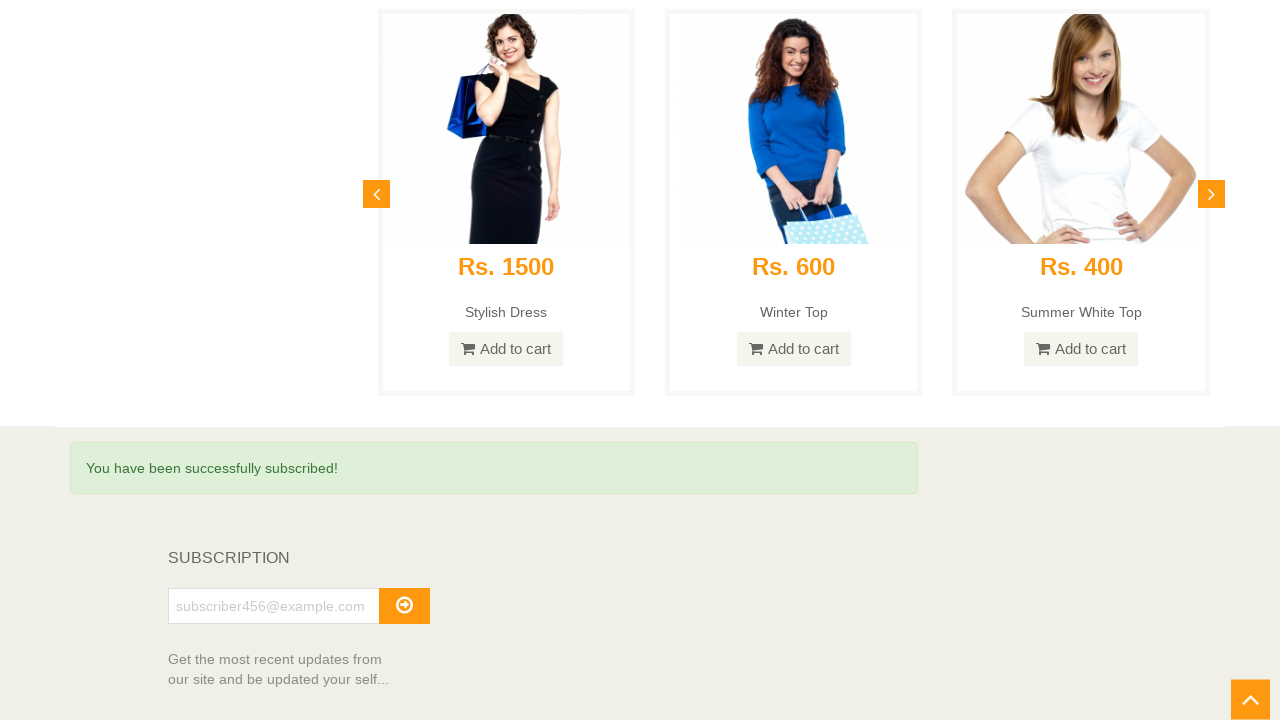

Success message appeared confirming email subscription
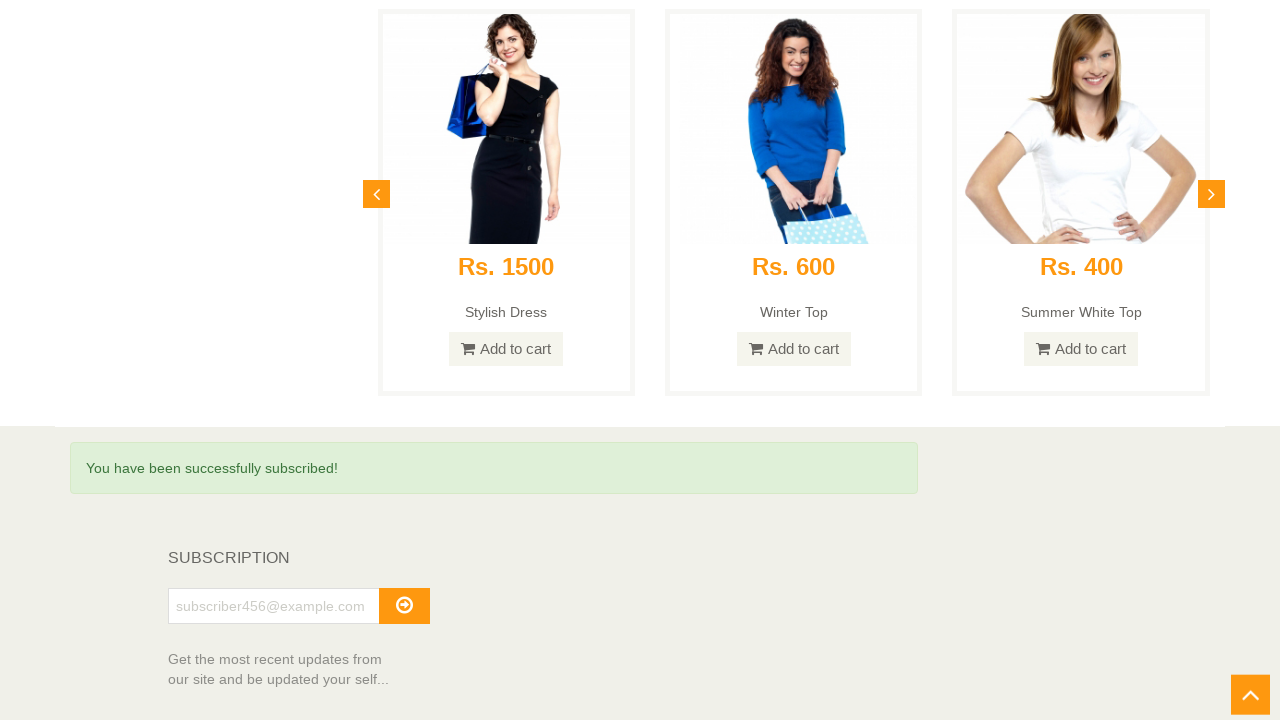

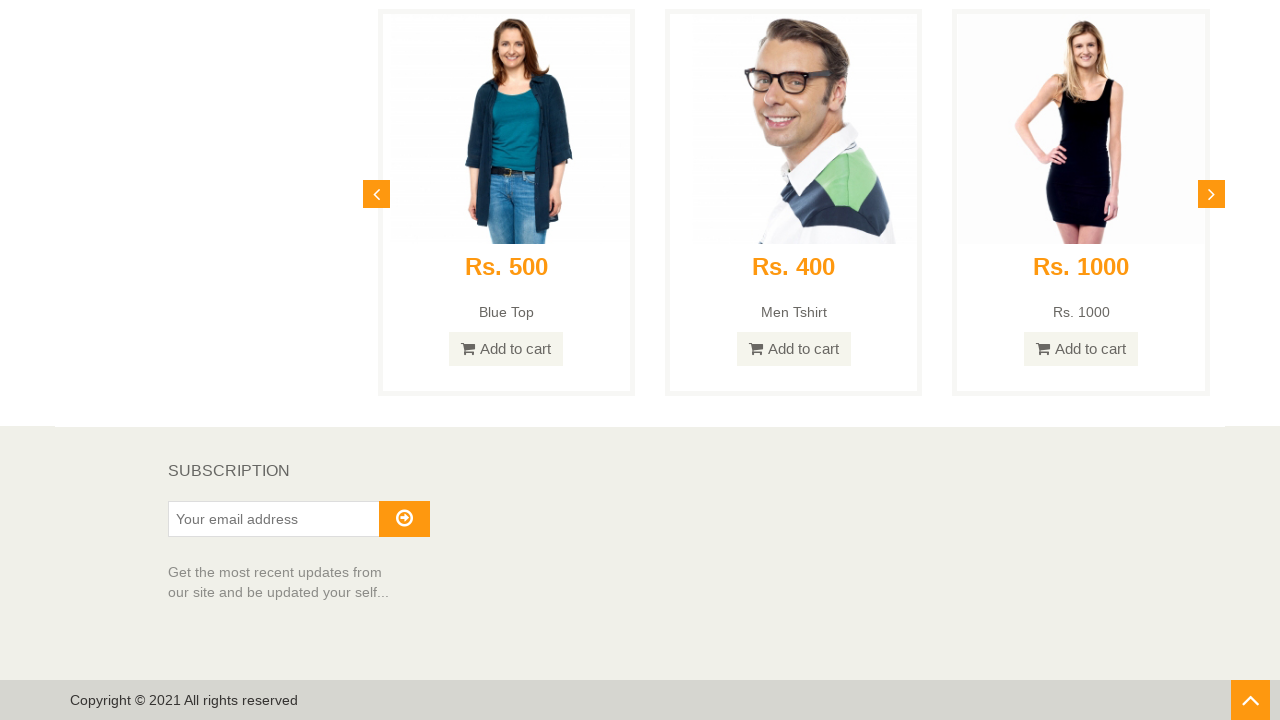